Tests enabling the input field by clicking the Enable button and verifying the field becomes enabled with correct message

Starting URL: https://the-internet.herokuapp.com/dynamic_controls

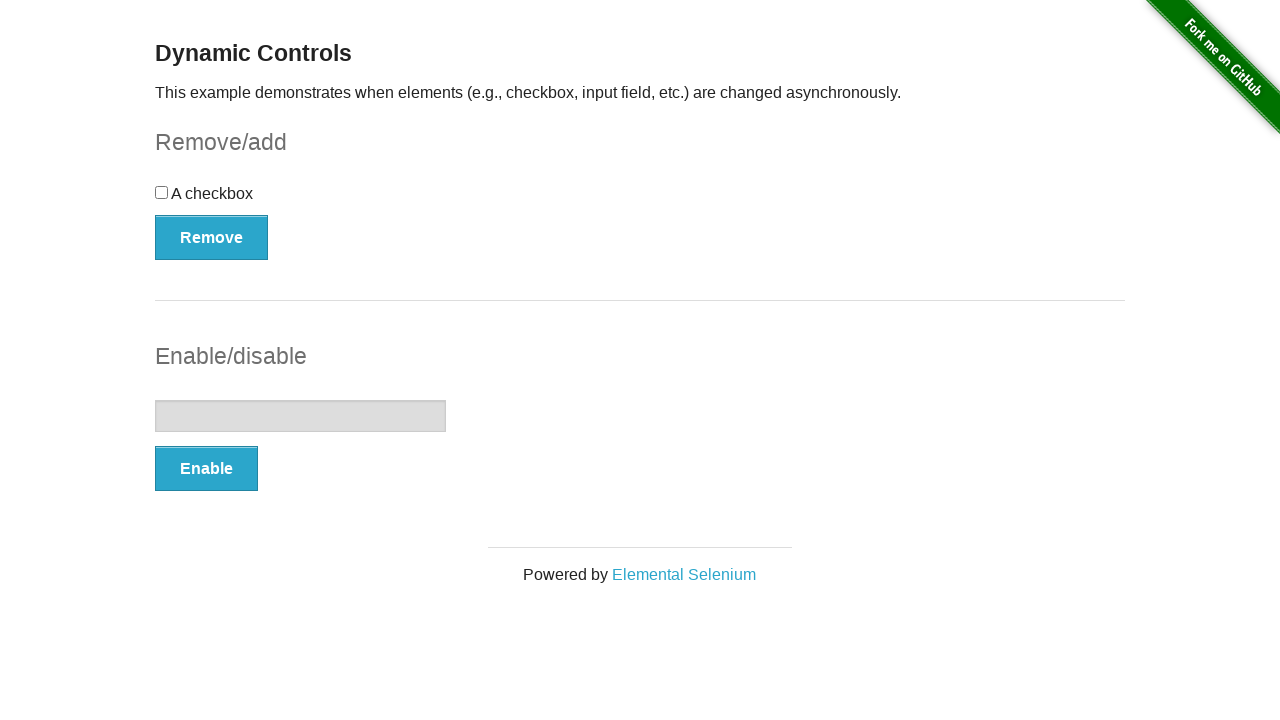

Clicked Enable button to enable the input field at (206, 469) on button[onclick='swapInput()']
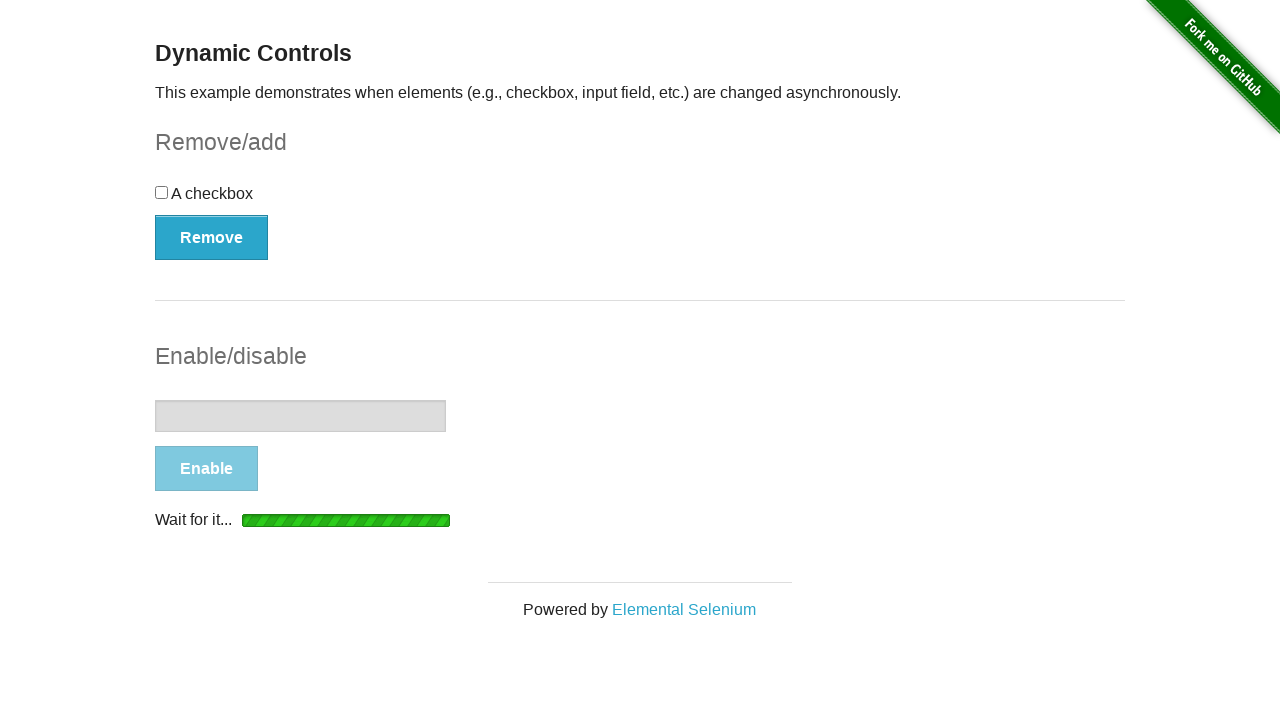

Message element appeared after clicking Enable
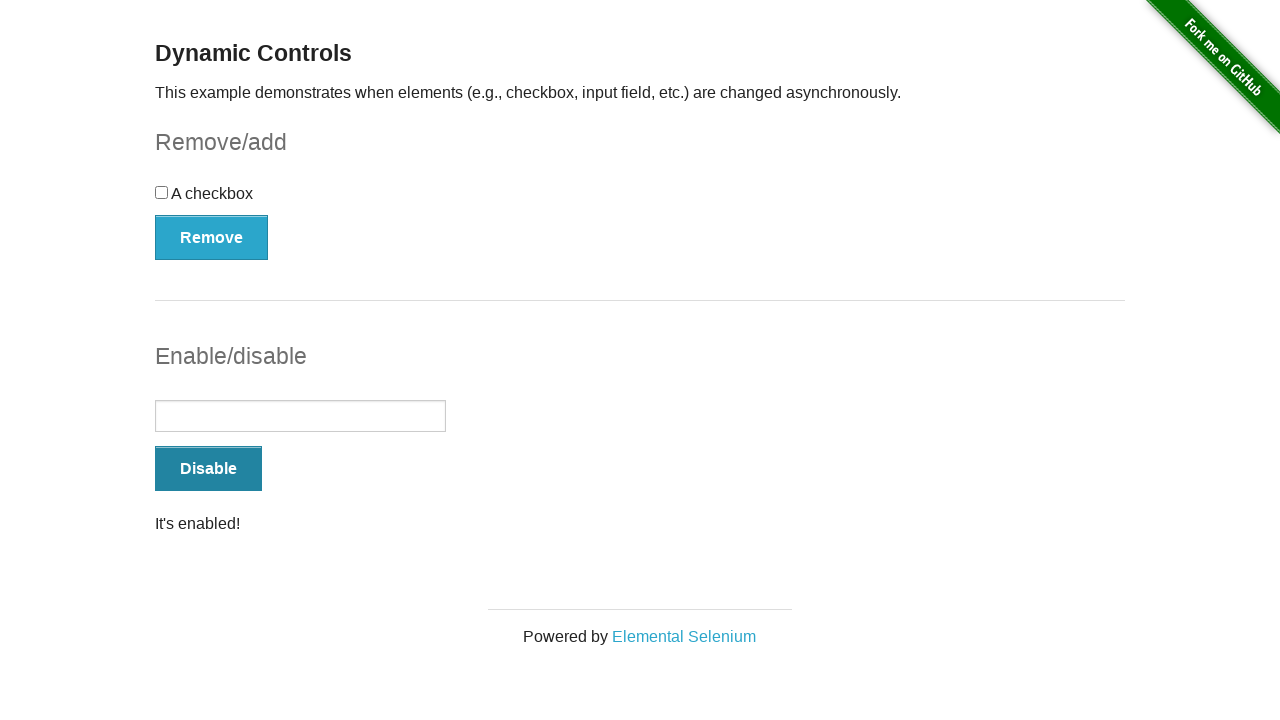

Verified input field is now enabled
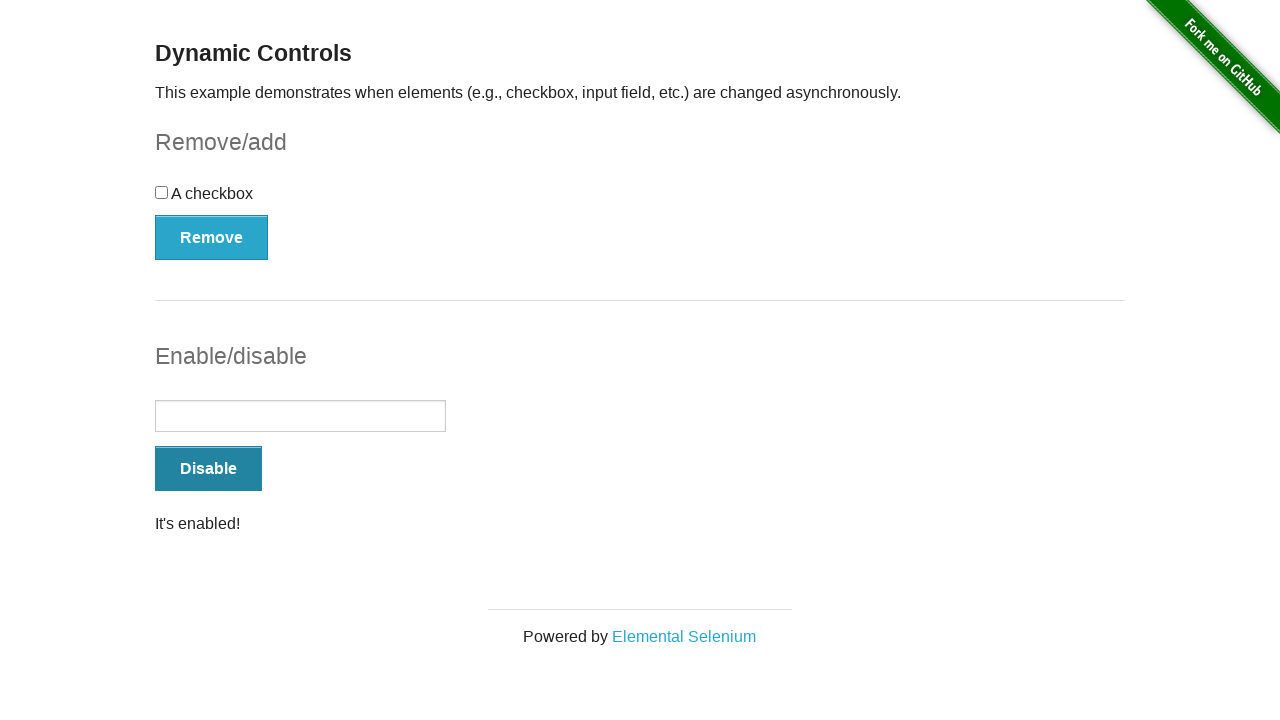

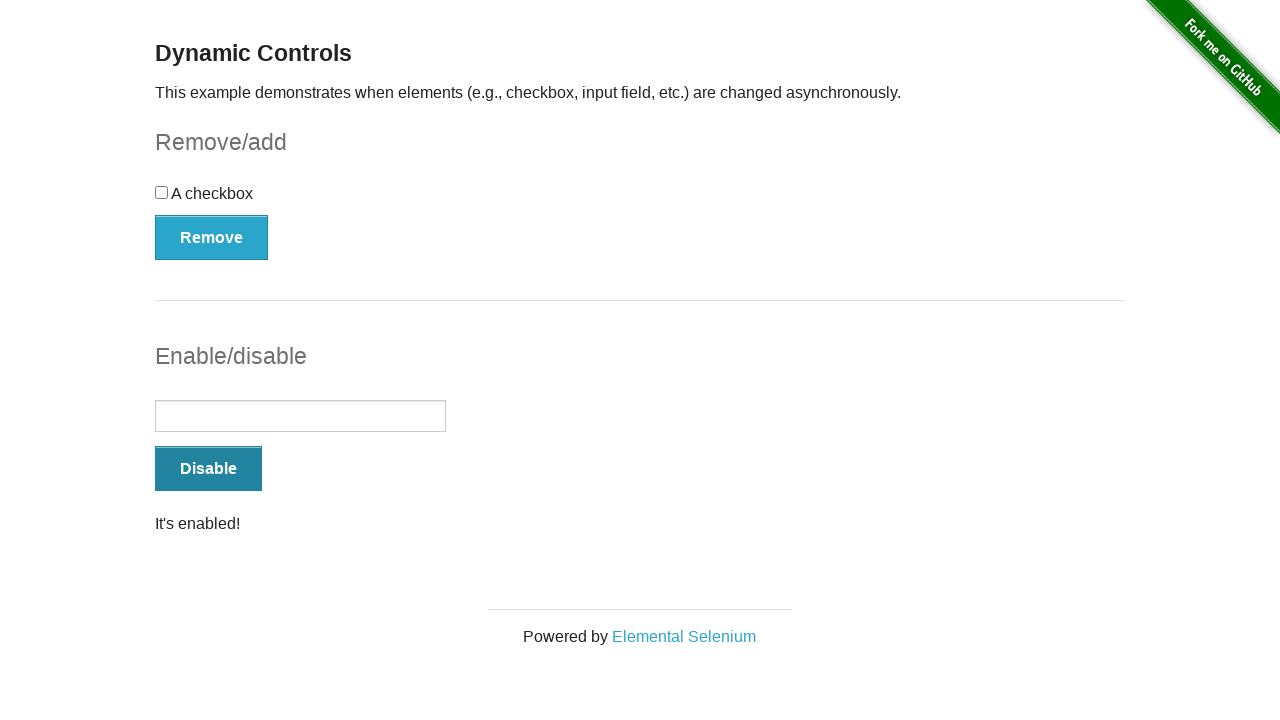